Triggers validation error and reads the error message

Starting URL: https://leafground.com/input.xhtml

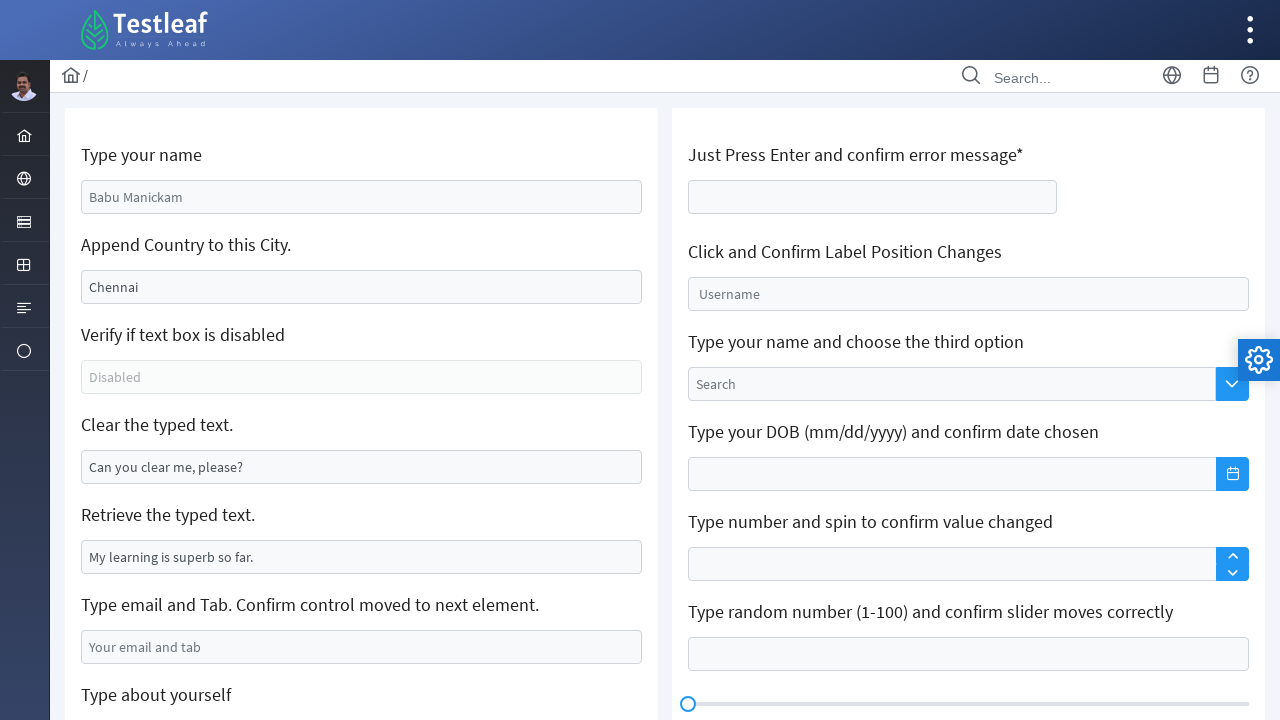

Pressed Enter on age field to trigger validation on #j_idt106\:thisform\:age
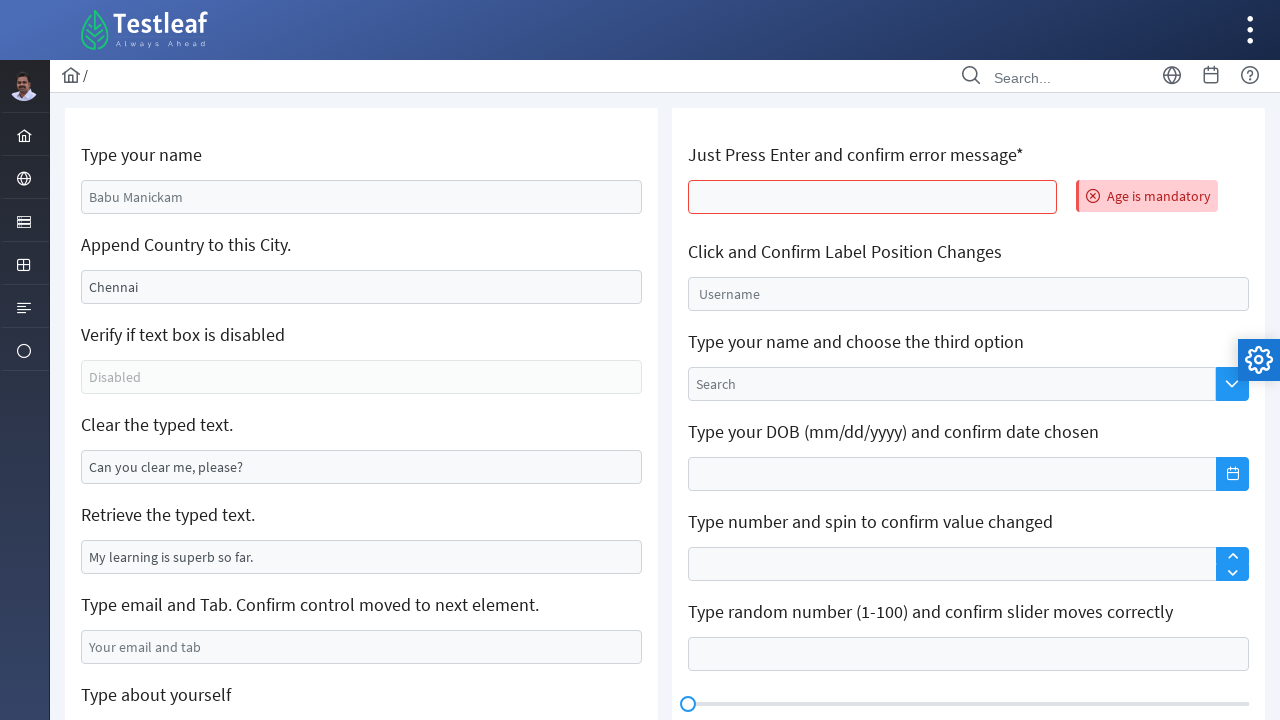

Validation error message appeared
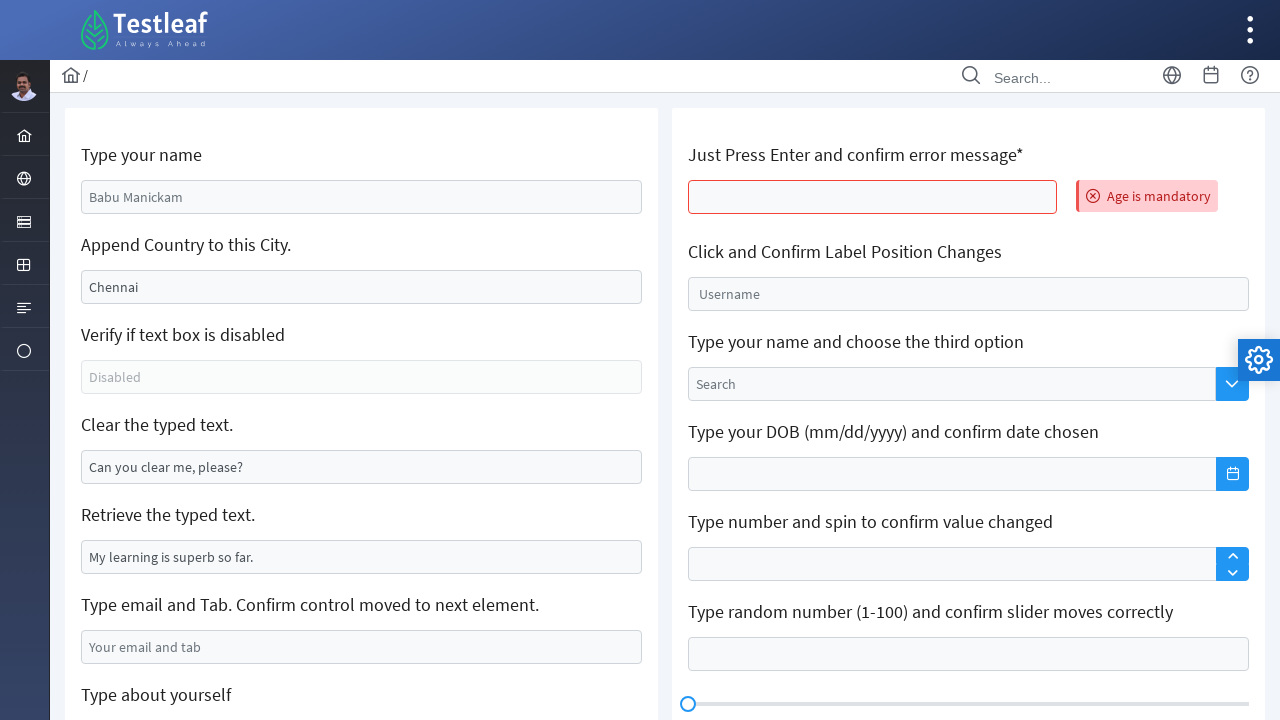

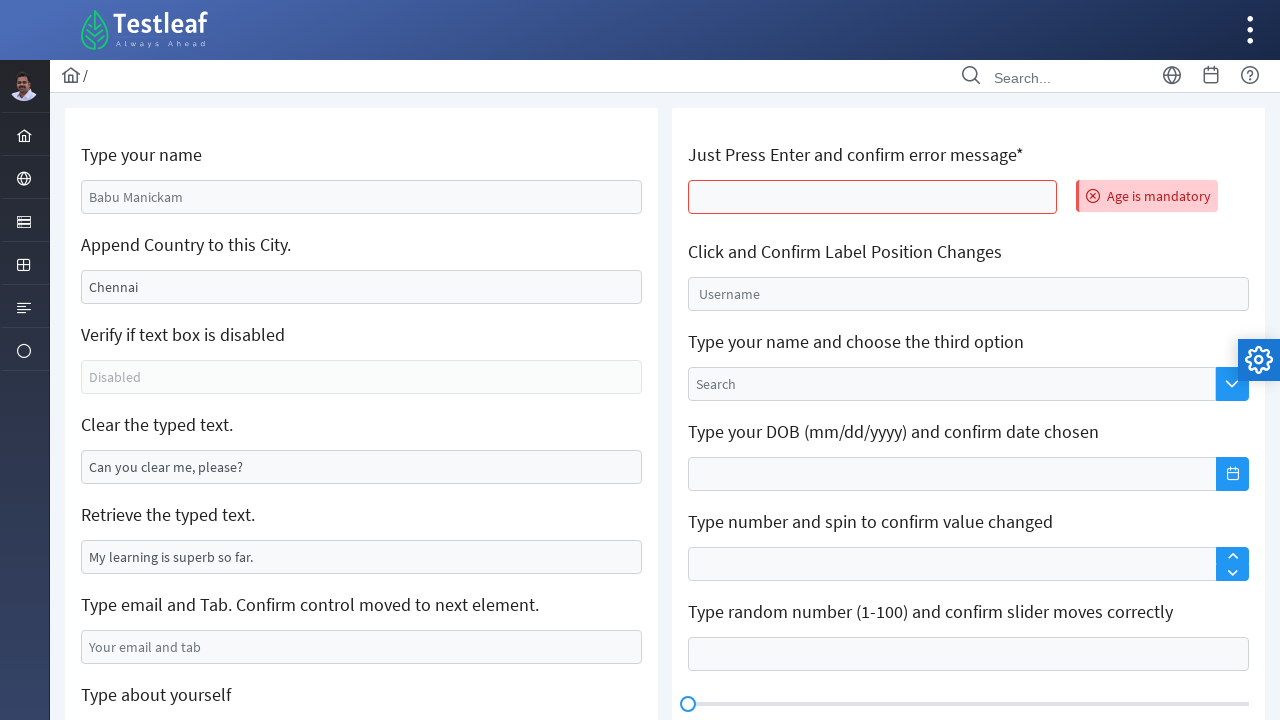